Tests the DemoQA Buttons component by performing double-click, right-click, and single-click actions on different buttons.

Starting URL: https://demoqa.com

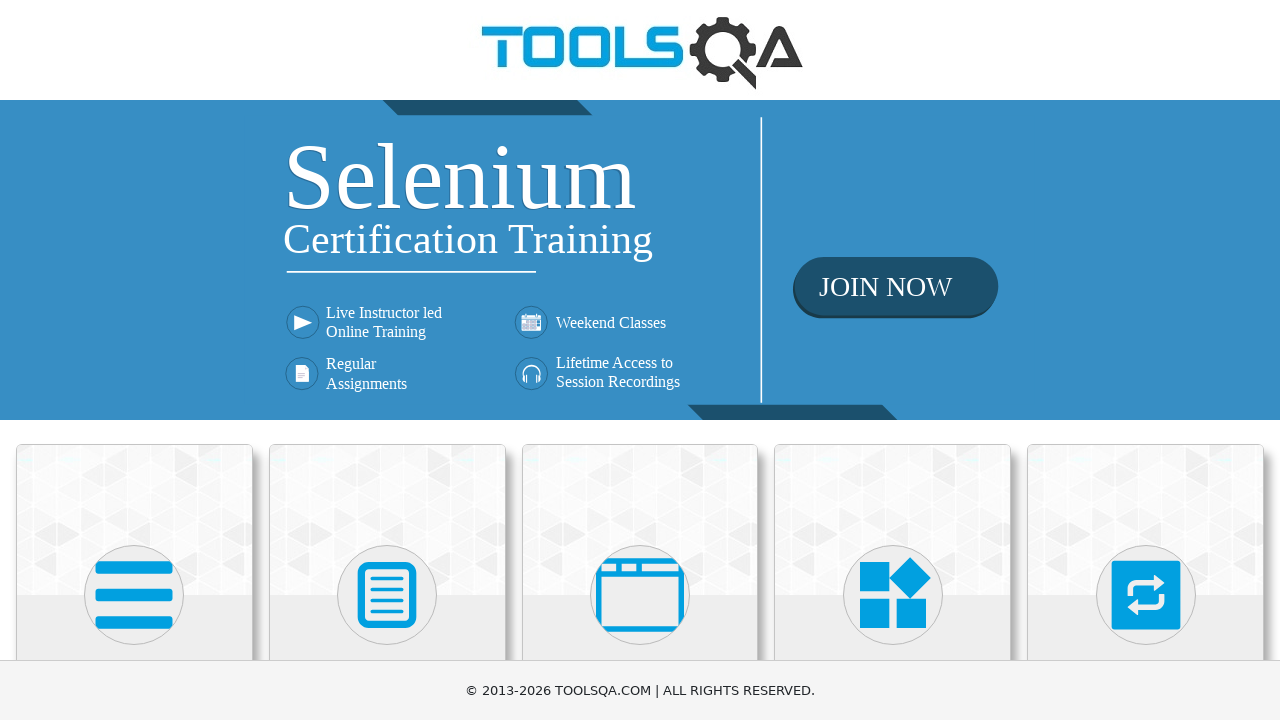

Clicked on Elements menu at (134, 595) on (//div[@class='avatar mx-auto white'])[1]
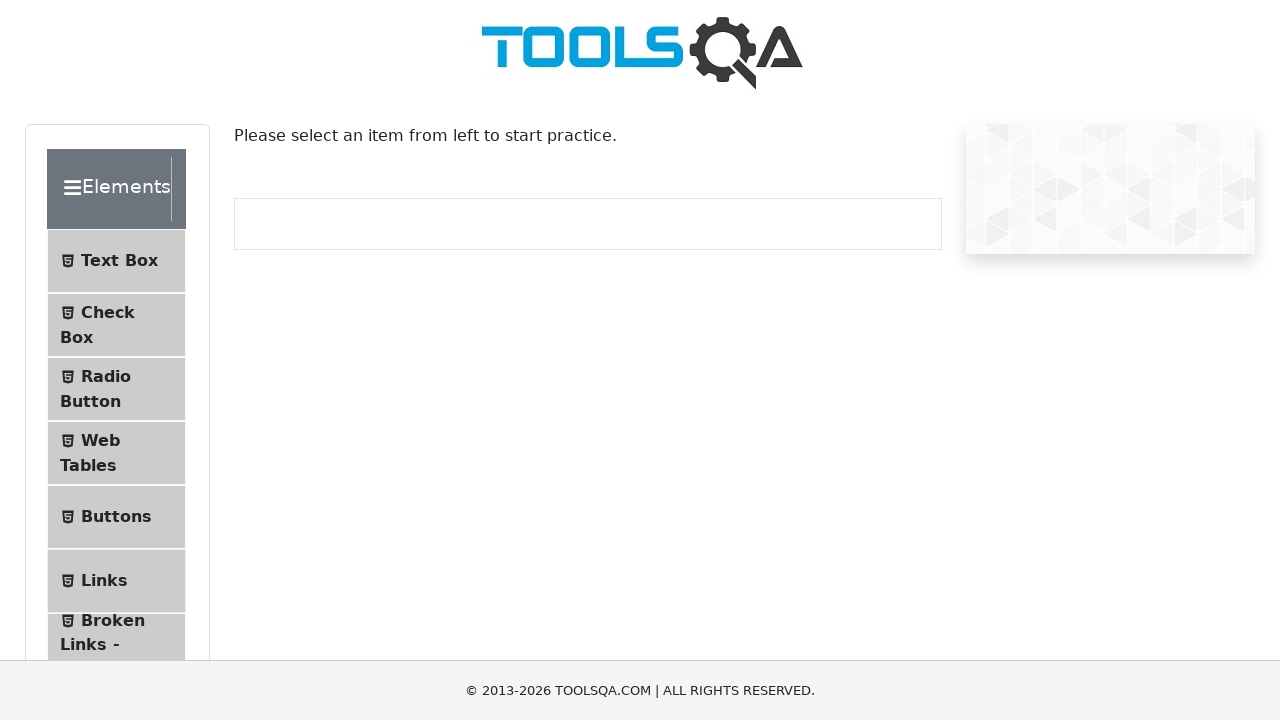

Clicked on Buttons sub-menu at (116, 517) on #item-4
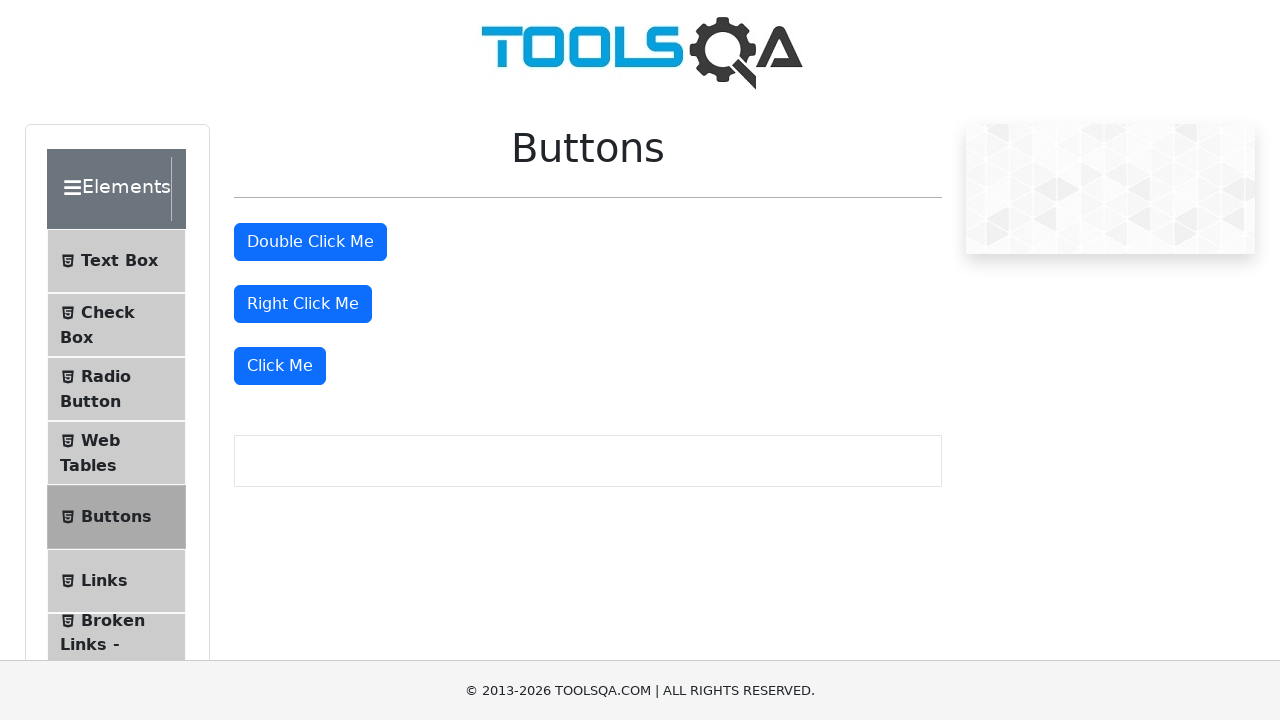

Double-clicked the double click button at (310, 242) on #doubleClickBtn
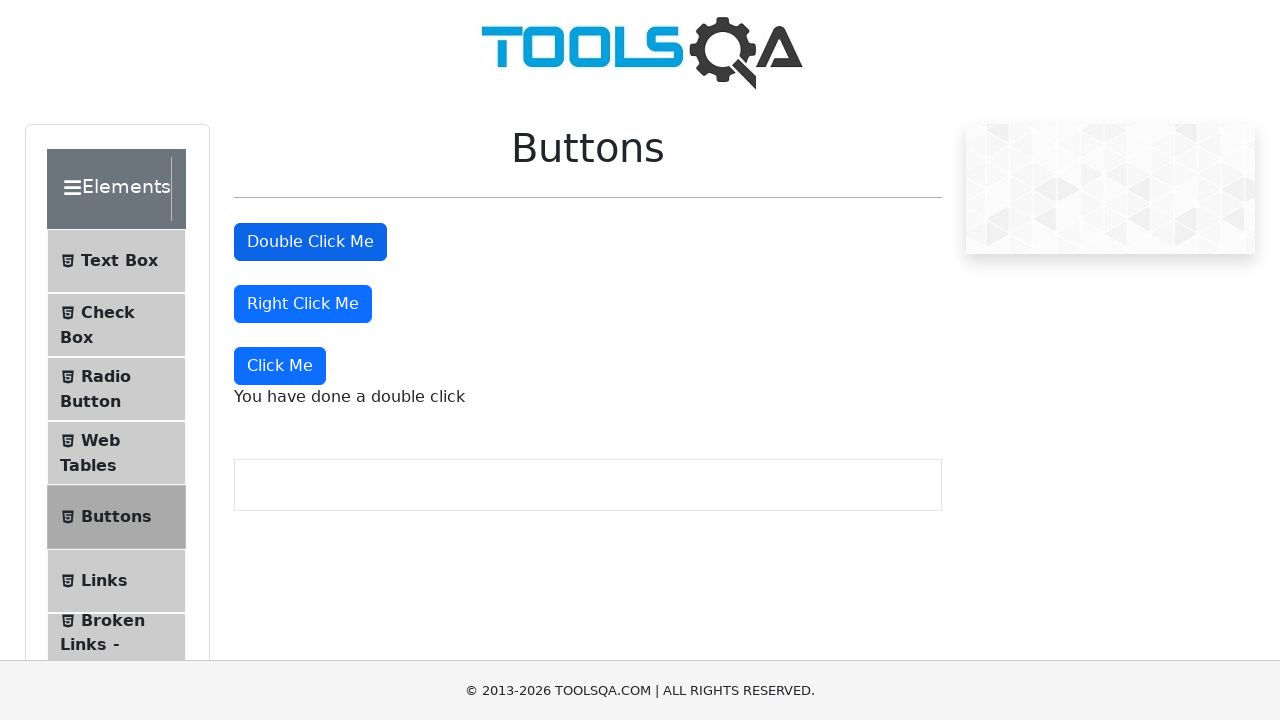

Right-clicked the right click button at (303, 304) on #rightClickBtn
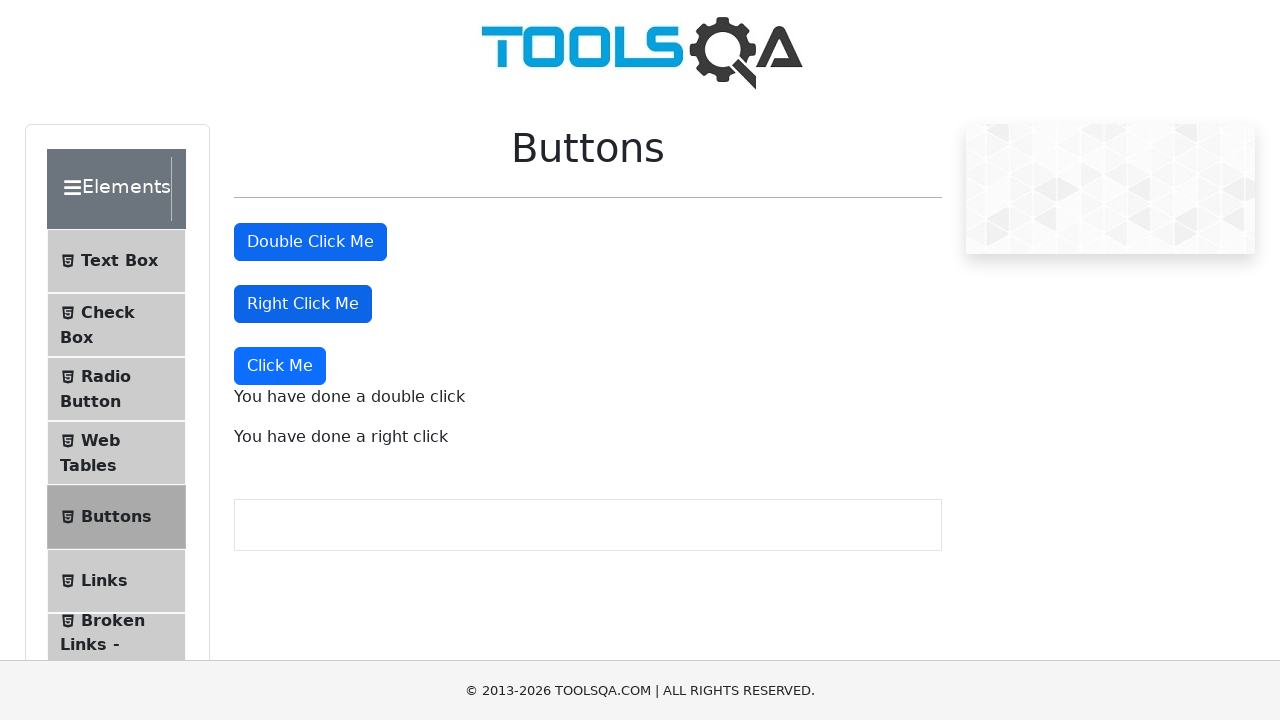

Single-clicked the Click Me button at (280, 366) on (//button[normalize-space()='Click Me'])[1]
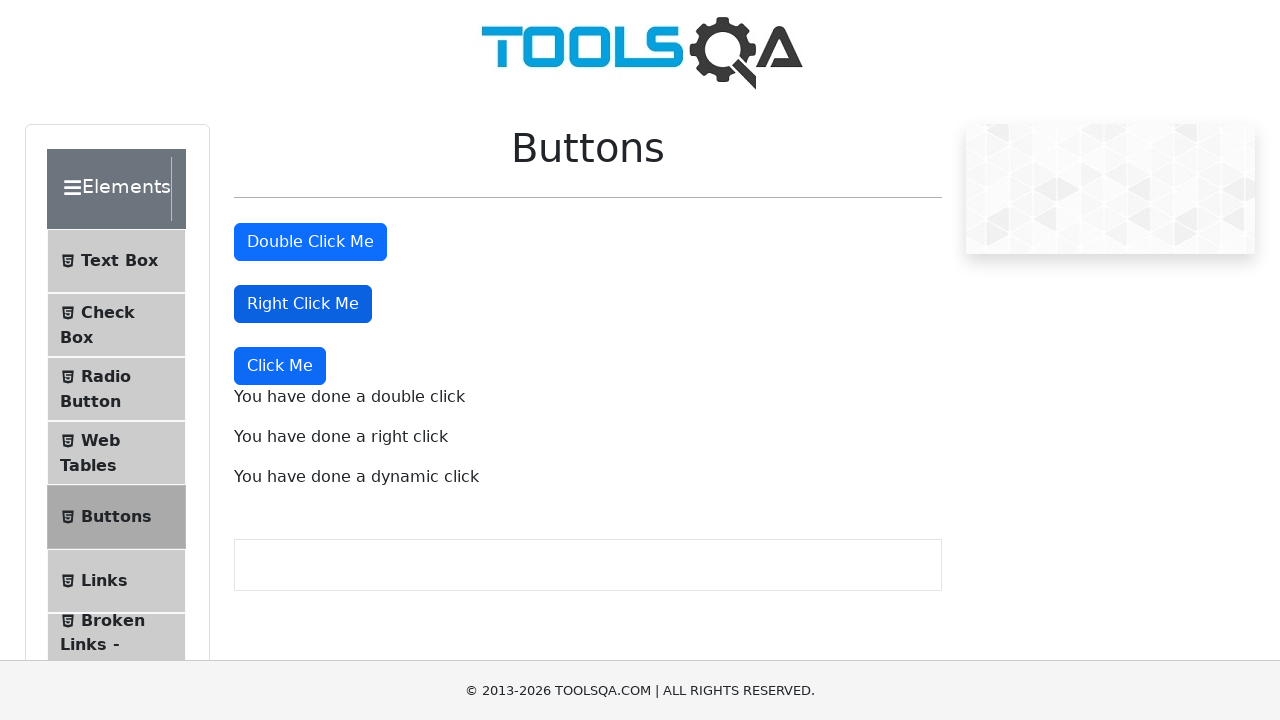

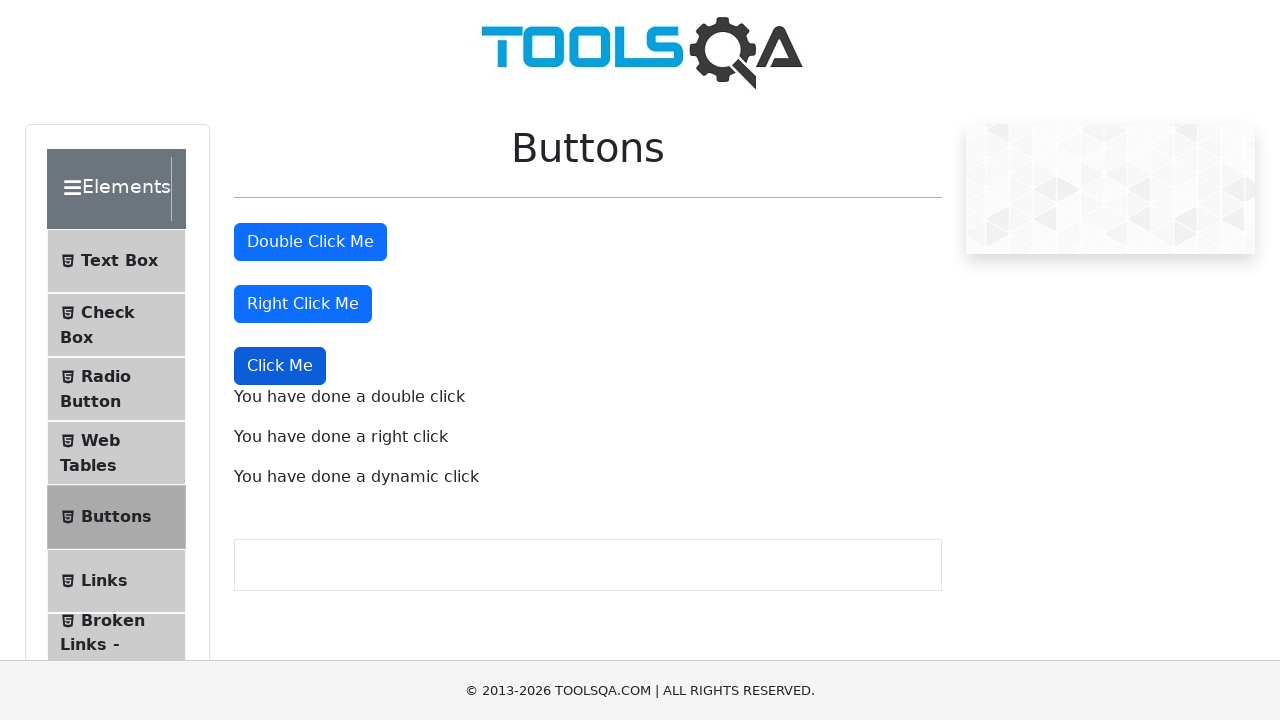